Tests a form submission that requires reading a hidden attribute value, performing a mathematical calculation, filling the answer, checking checkboxes, and submitting the form

Starting URL: http://suninjuly.github.io/get_attribute.html

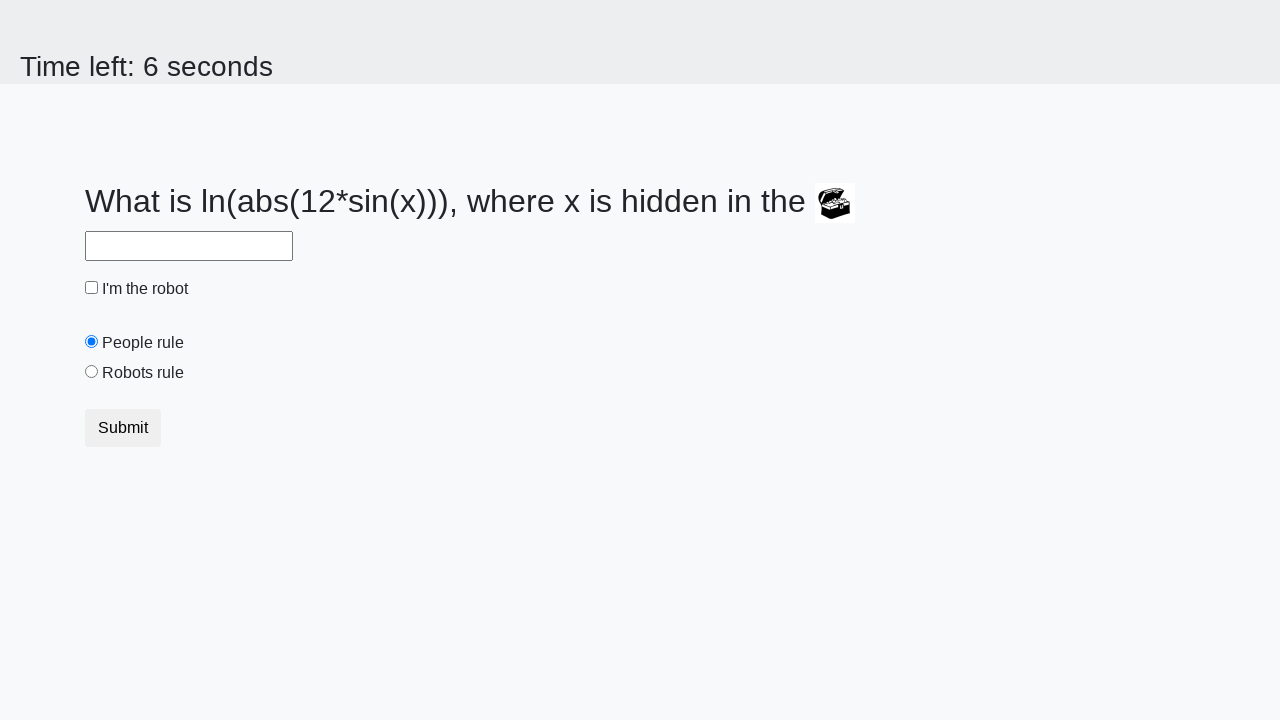

Located treasure element containing hidden attribute
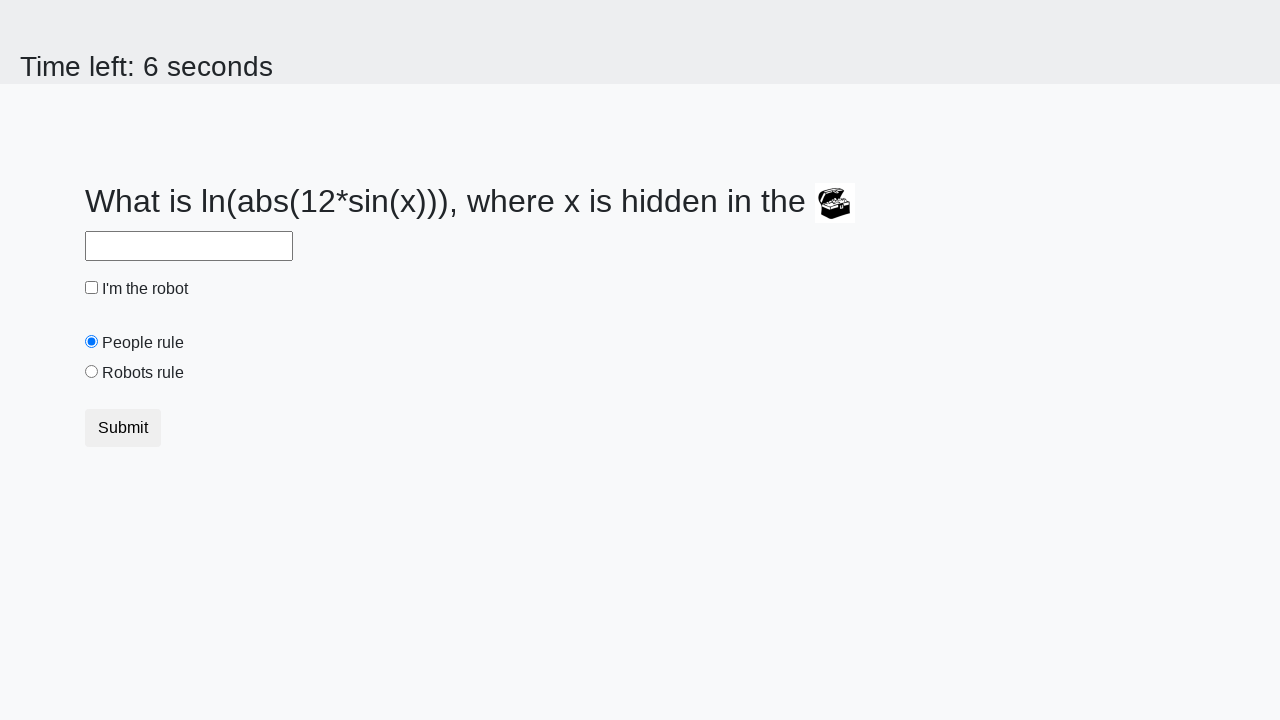

Retrieved hidden attribute value: 760
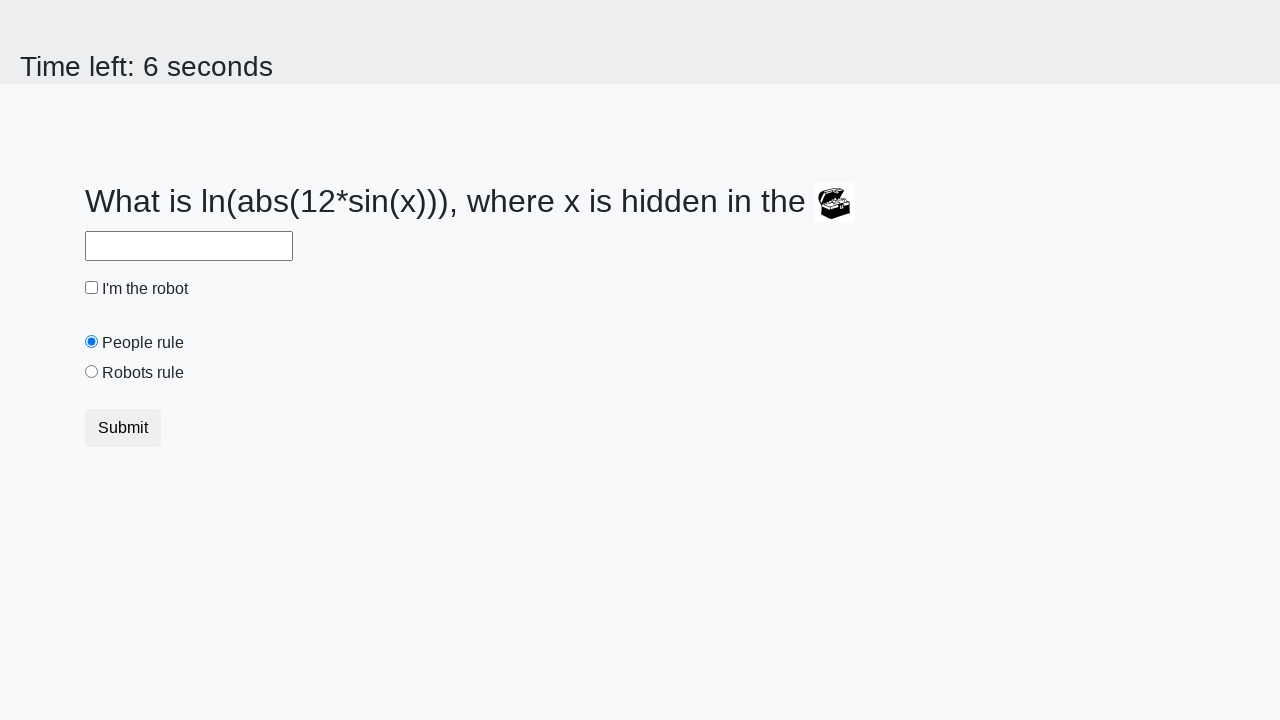

Calculated answer using formula: 1.1467038342822808
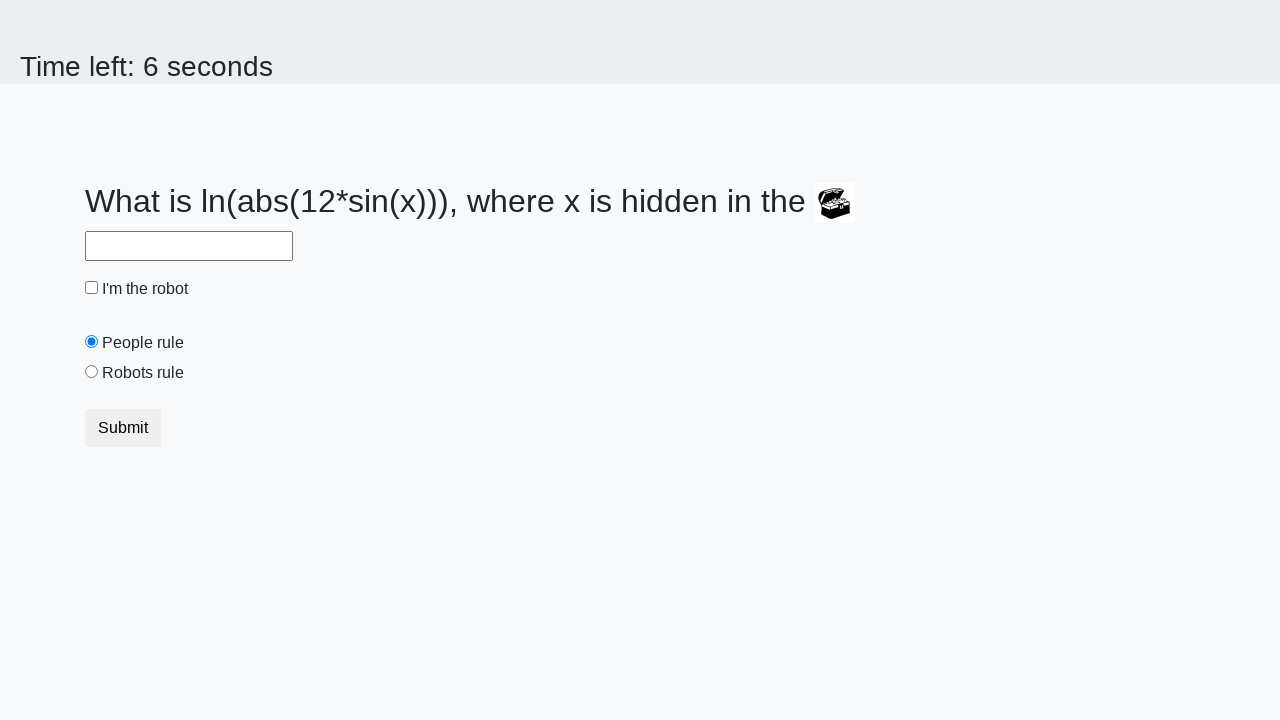

Filled answer field with calculated value on #answer
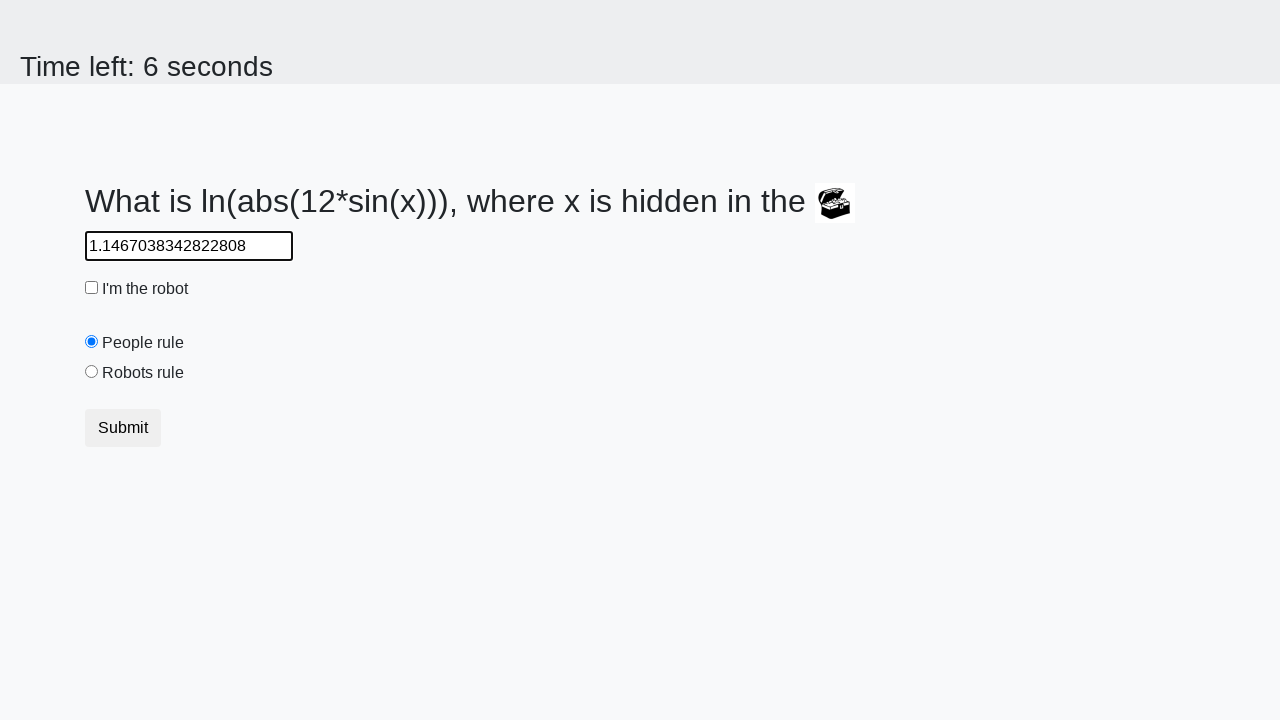

Checked robot checkbox at (92, 288) on #robotCheckbox
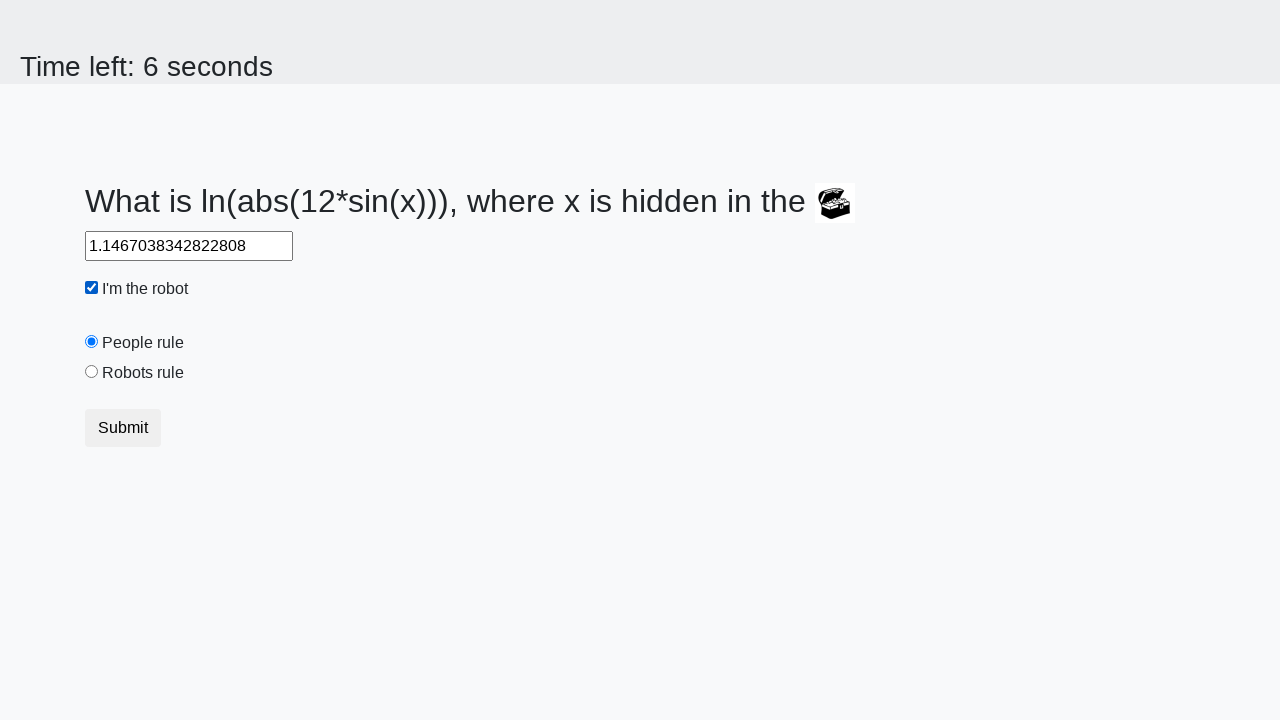

Checked robots rule checkbox at (92, 372) on #robotsRule
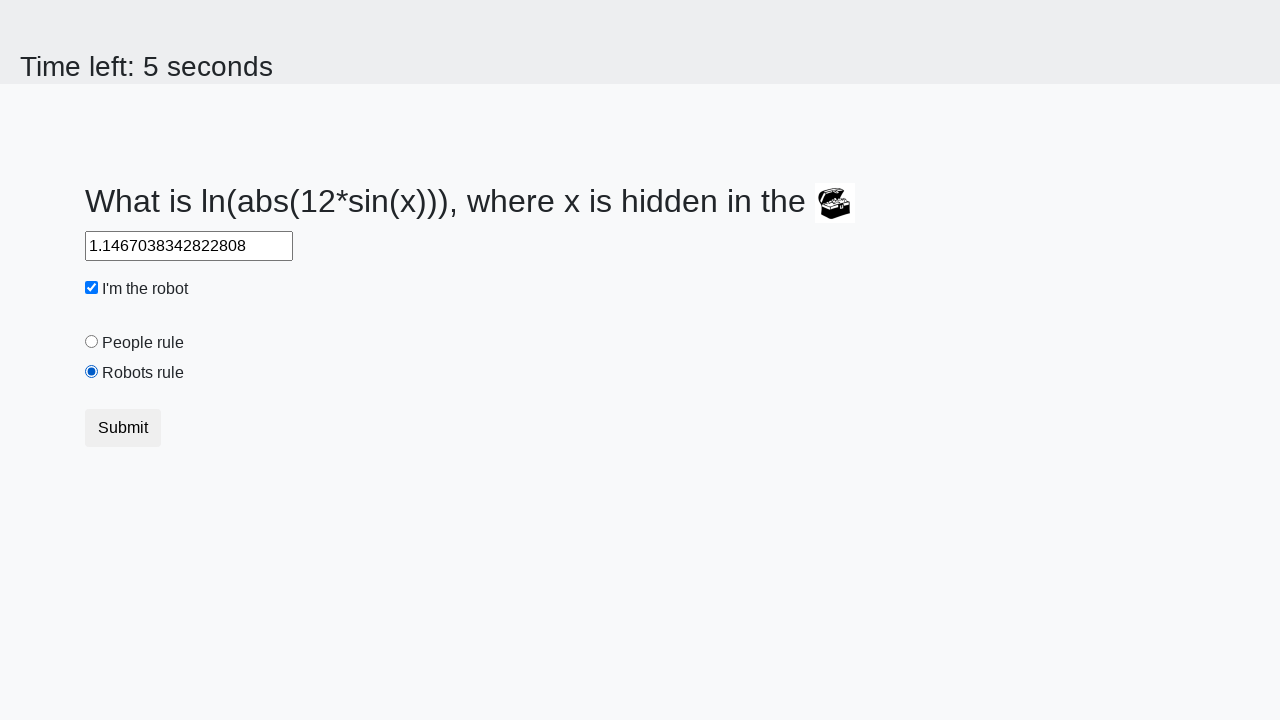

Clicked submit button to complete form submission at (123, 428) on .btn-default
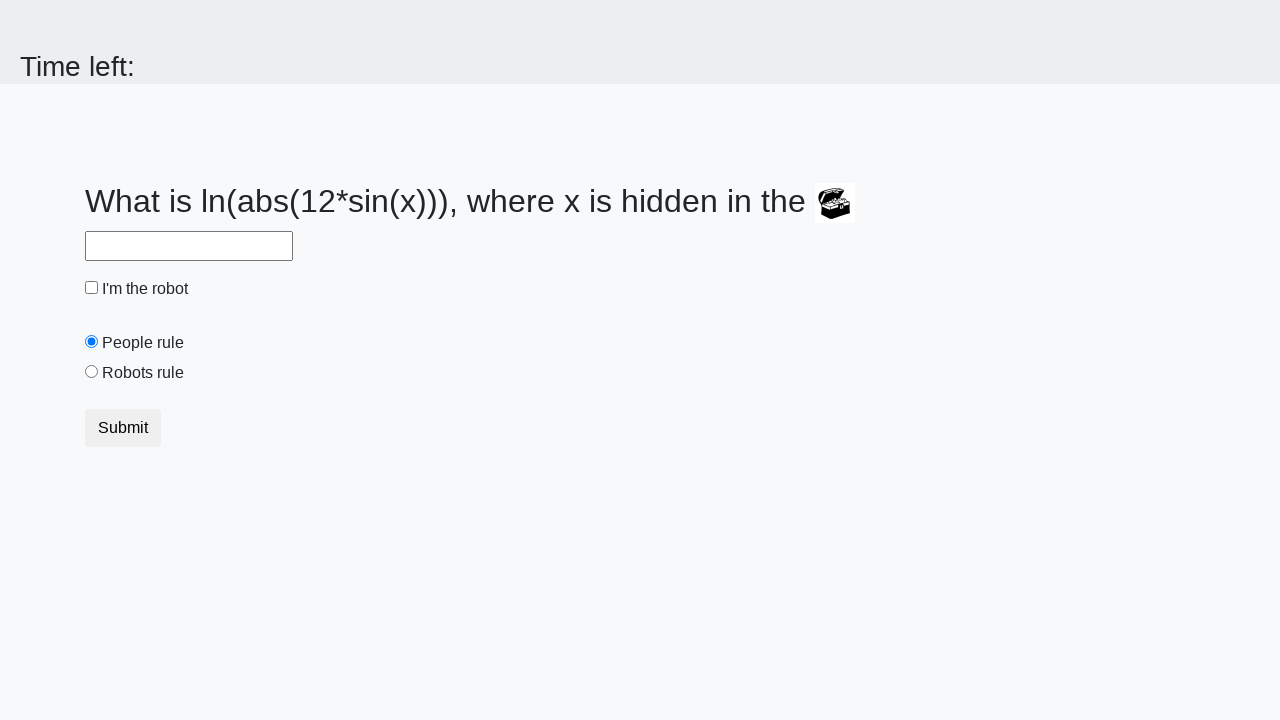

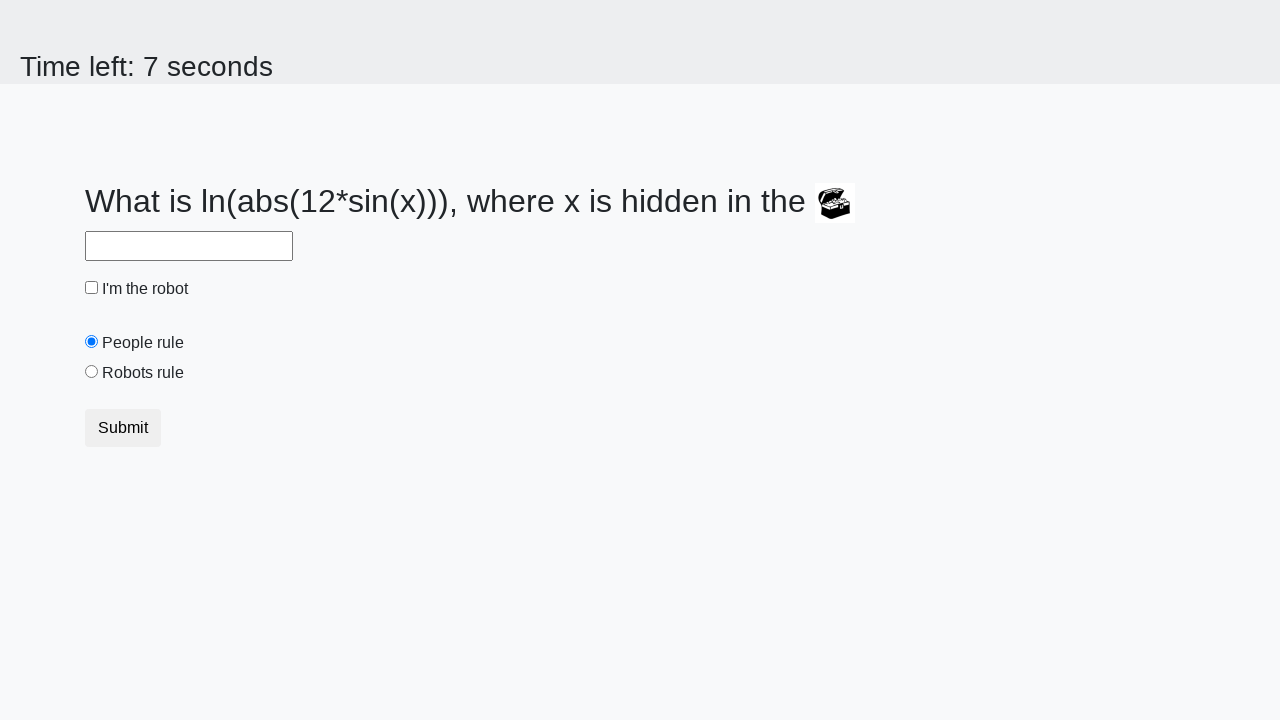